Tests alert handling functionality by clicking a button to trigger an alert and then accepting it

Starting URL: http://demo.automationtesting.in/Alerts.html

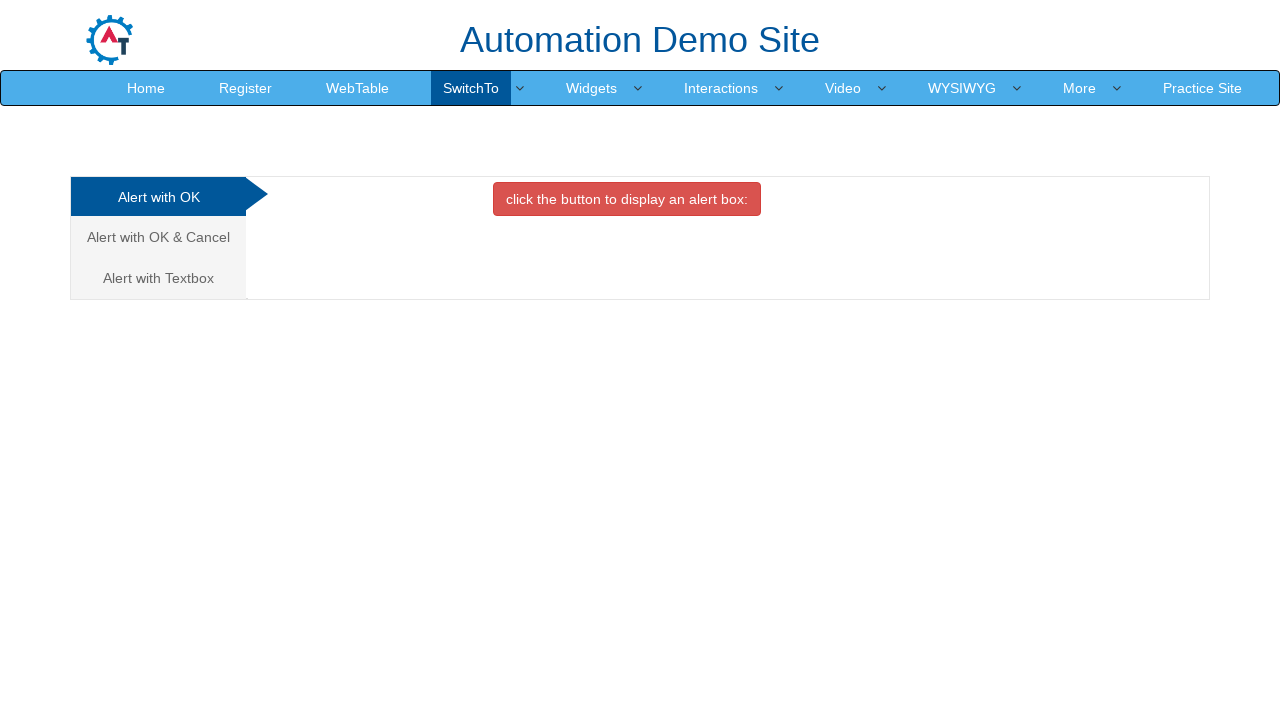

Clicked the danger button to trigger alert at (627, 199) on button.btn.btn-danger
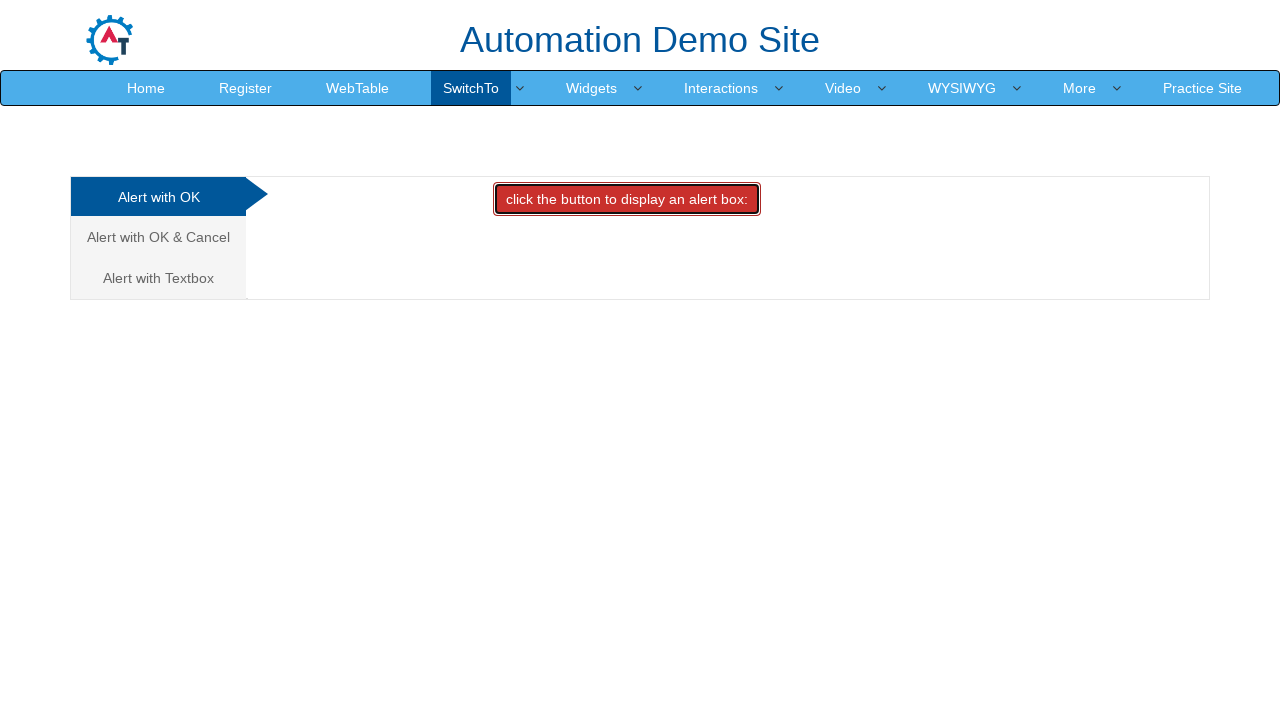

Set up dialog handler to accept alerts
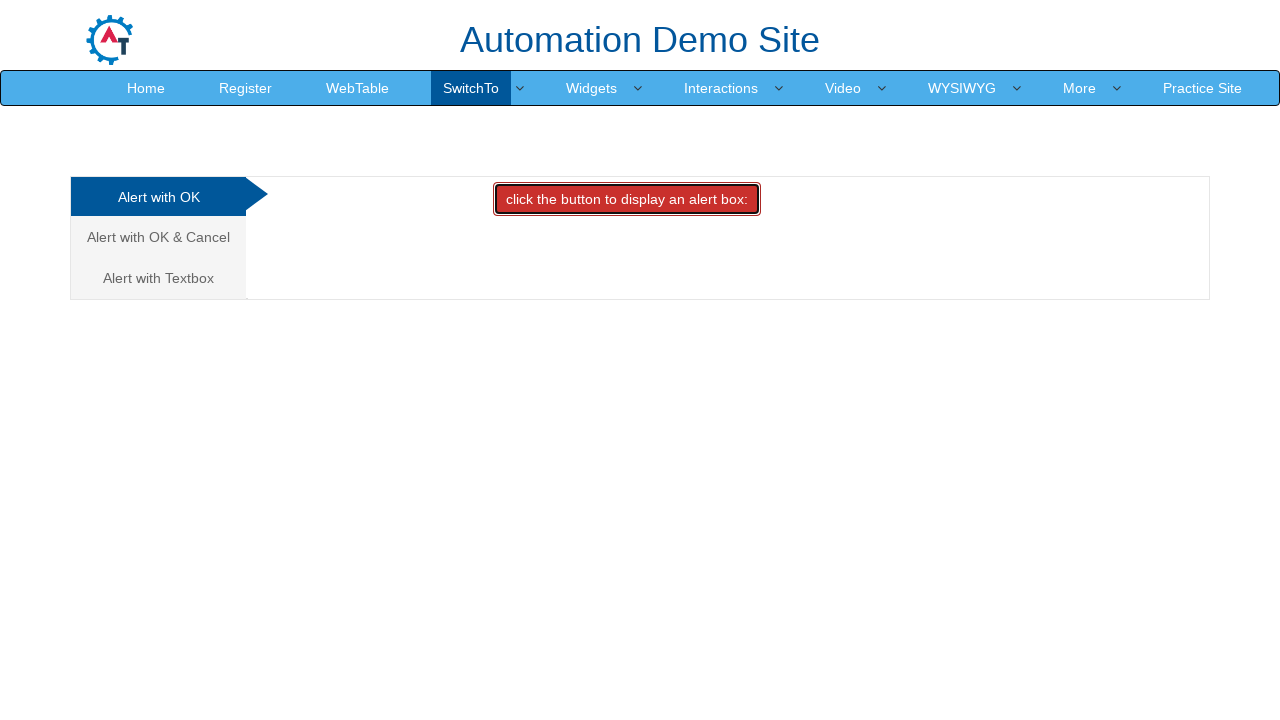

Waited for alert to be processed
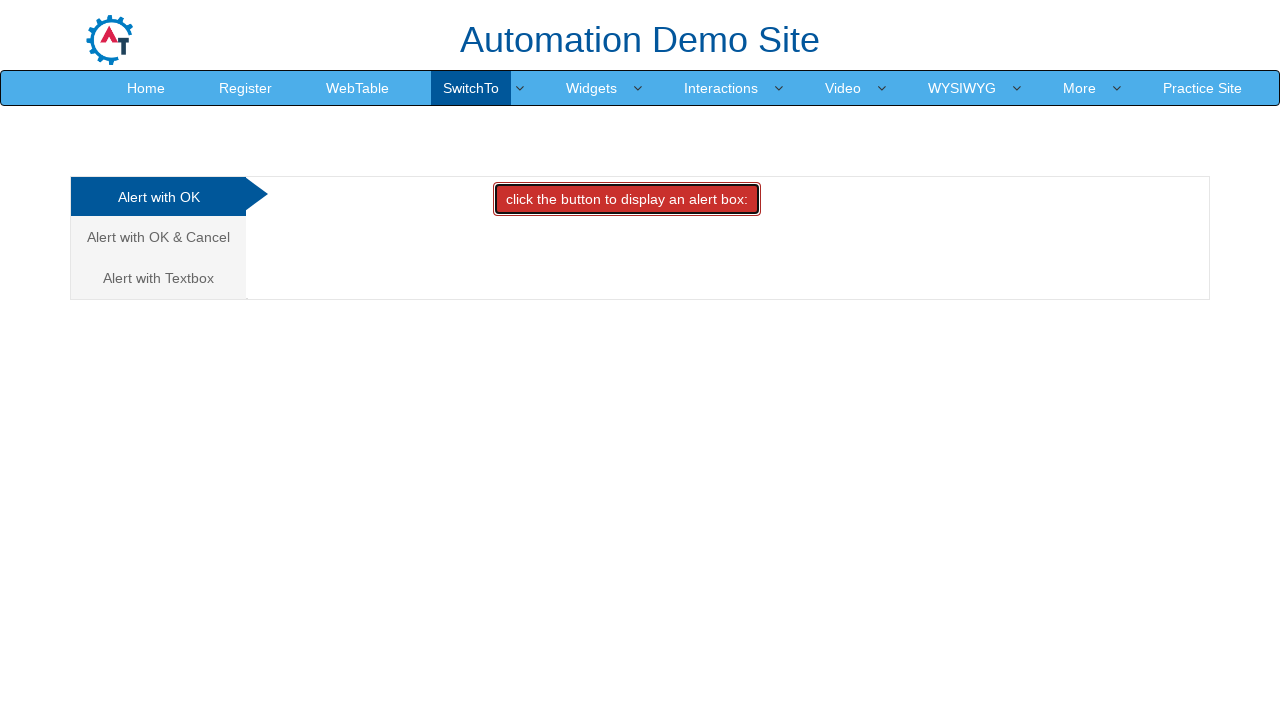

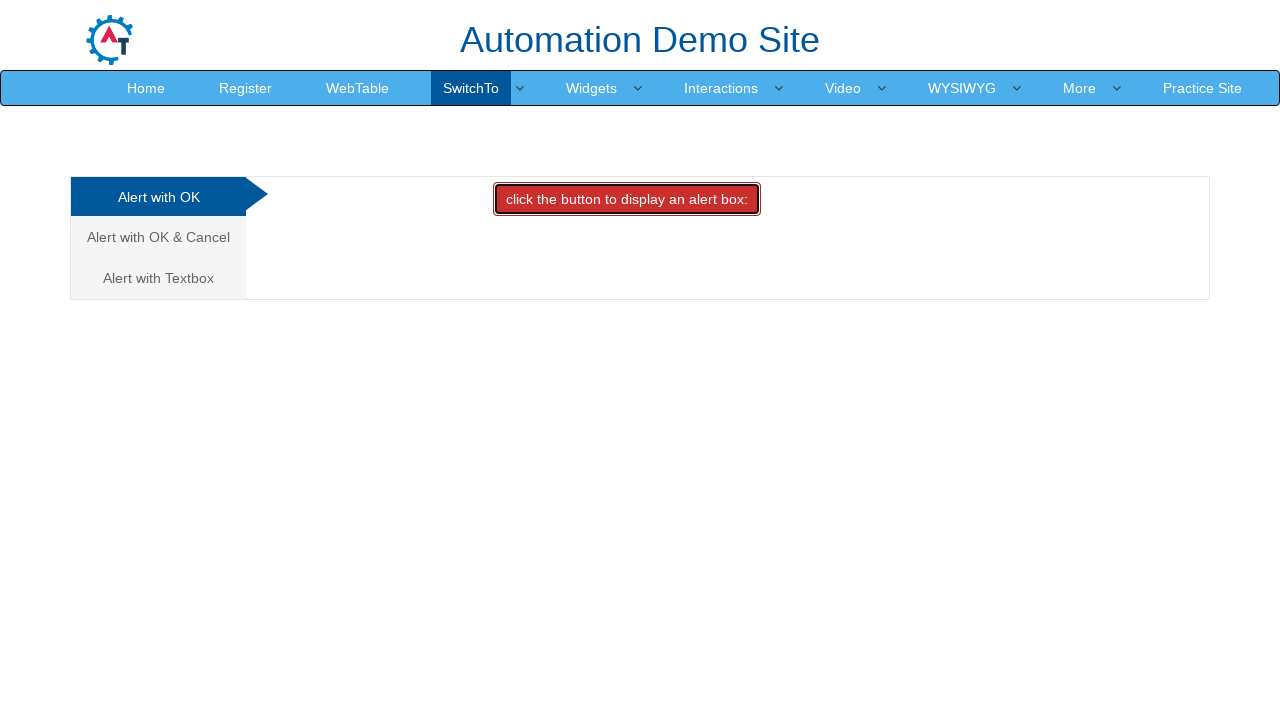